Tests enabling a disabled input field by clicking the Enable button and waiting for the state change

Starting URL: http://the-internet.herokuapp.com/dynamic_controls

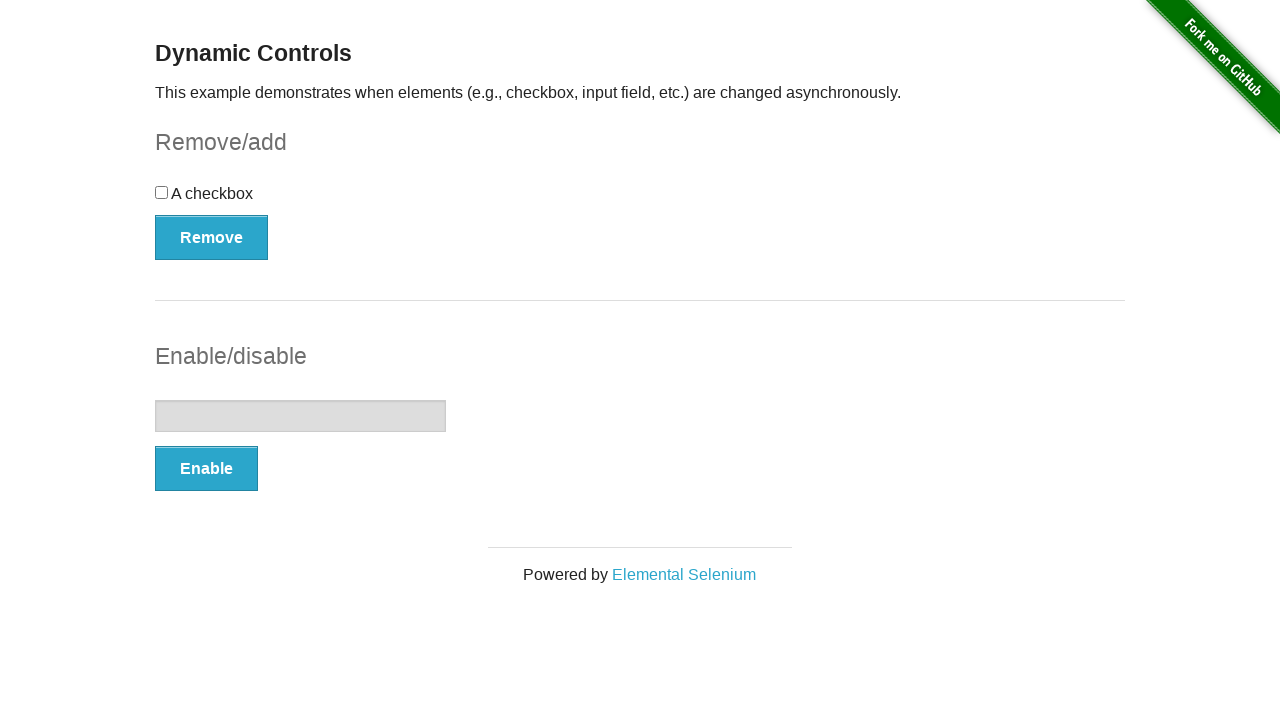

Clicked Enable button to enable the input field at (206, 469) on xpath=//*[.='Enable']
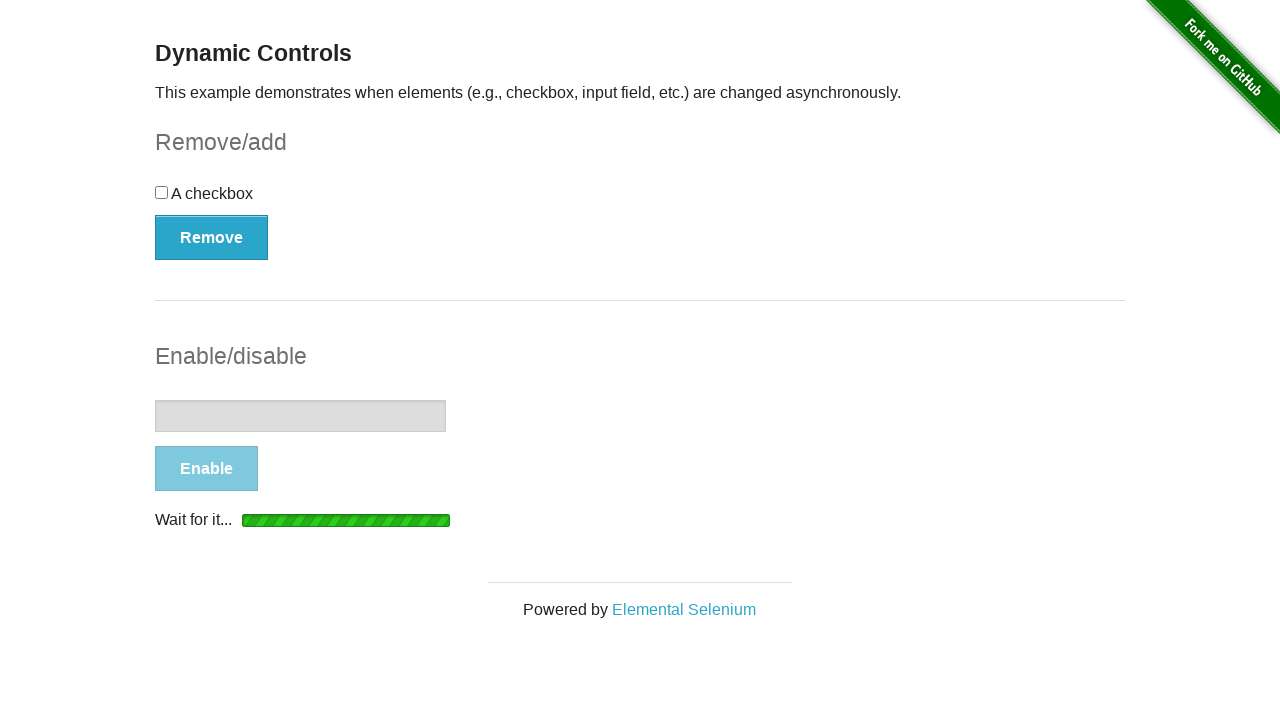

Waited 5 seconds for the input field to become enabled
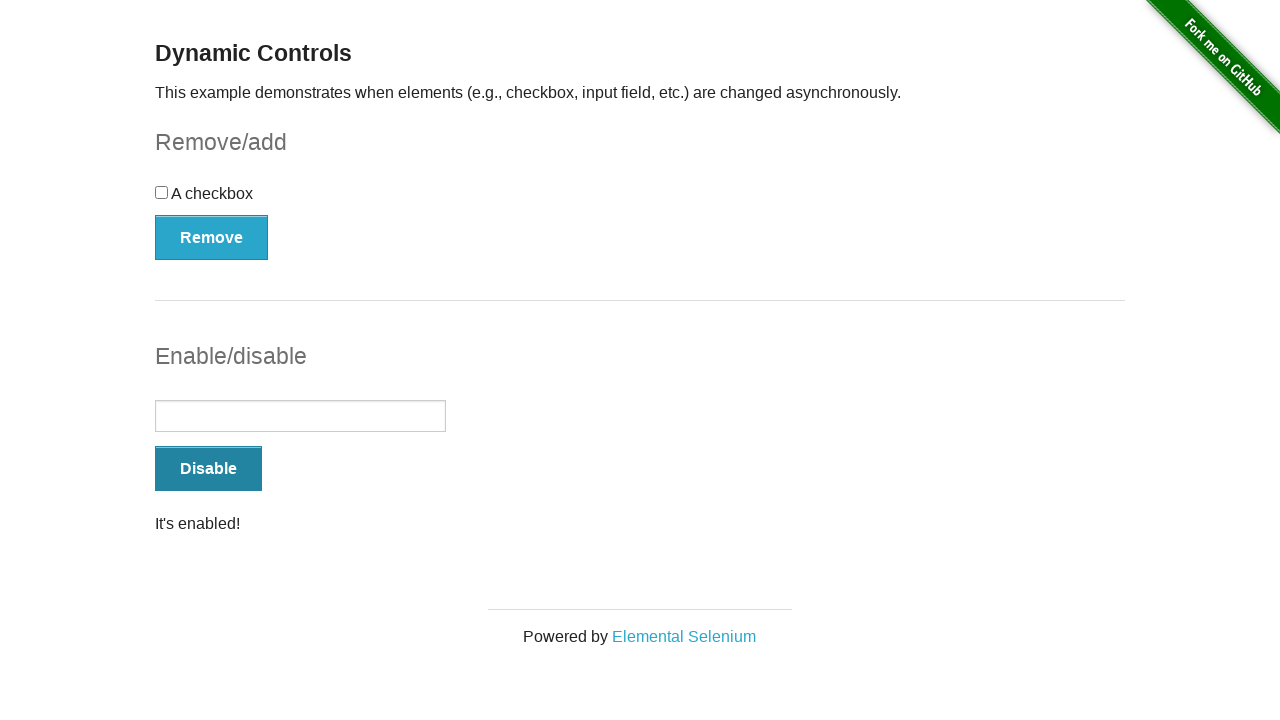

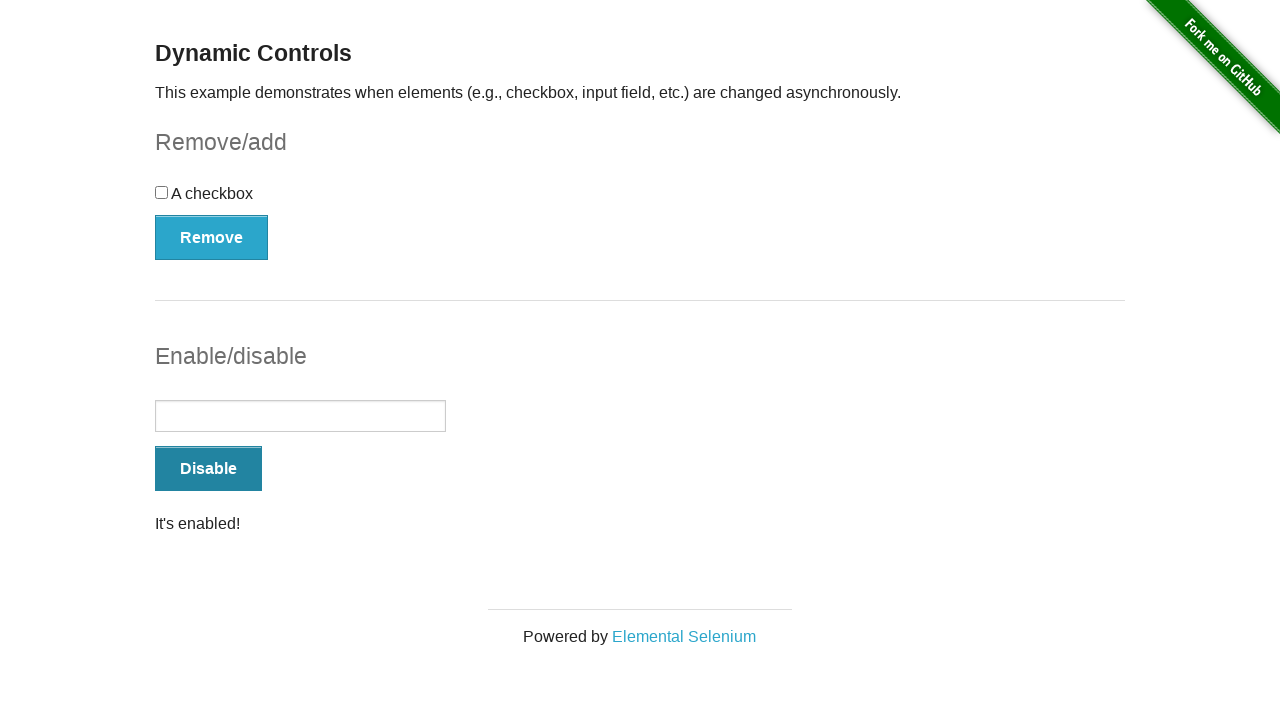